Tests a demo registration/login form modal by opening the modal, filling in the username and password fields, submitting the form, and verifying the modal closes after submission.

Starting URL: https://erikdark.github.io/Qa_autotests_reg_form_pop_up/

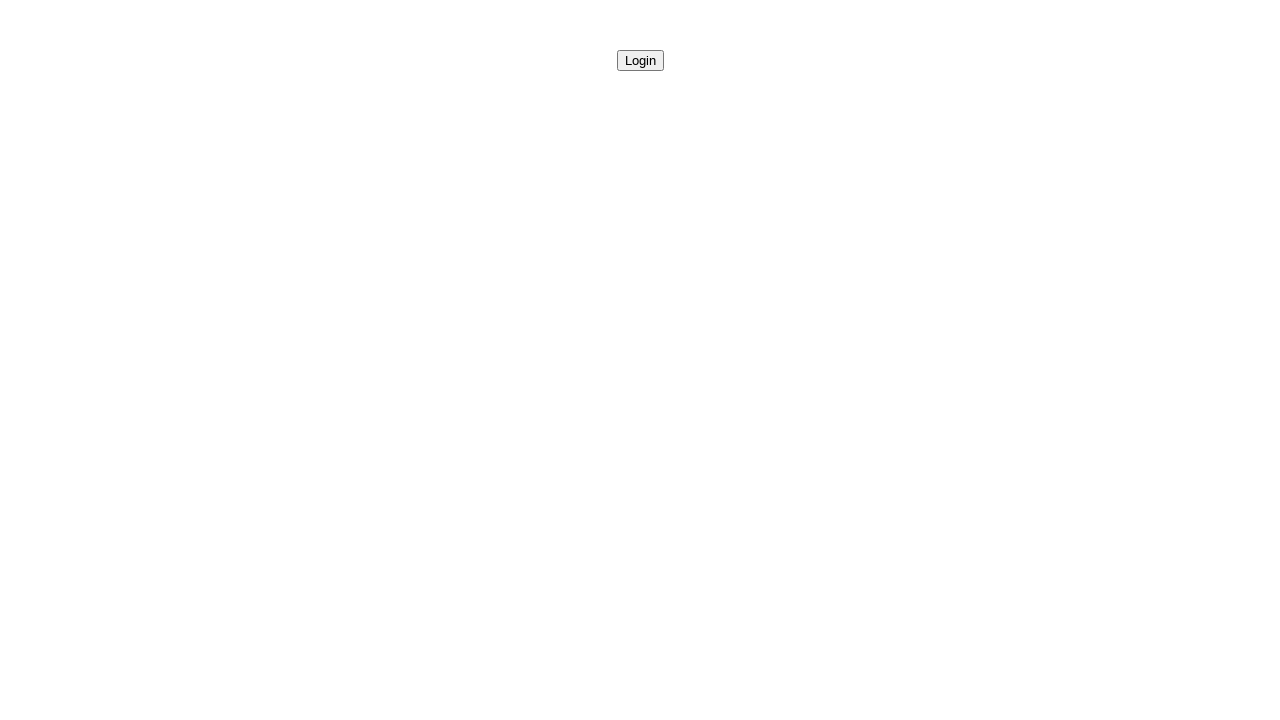

Waited for open modal button to be present
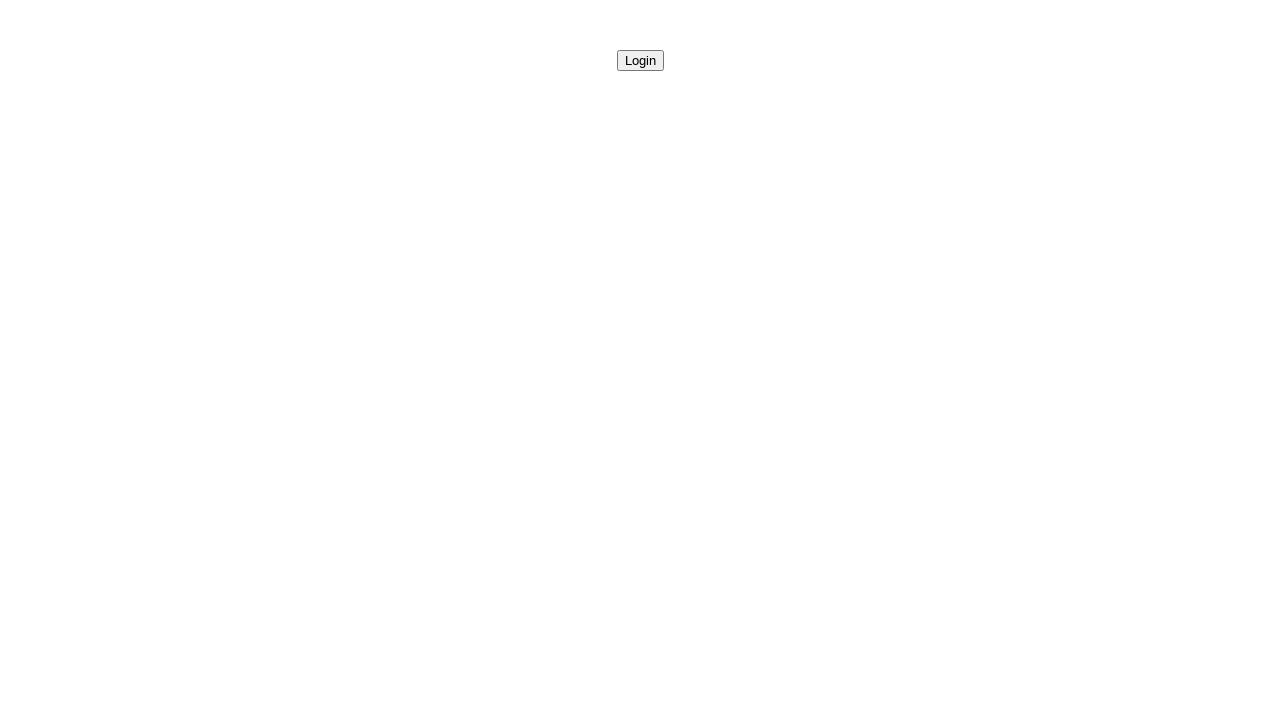

Clicked button to open registration/login modal at (640, 60) on #openModalButton
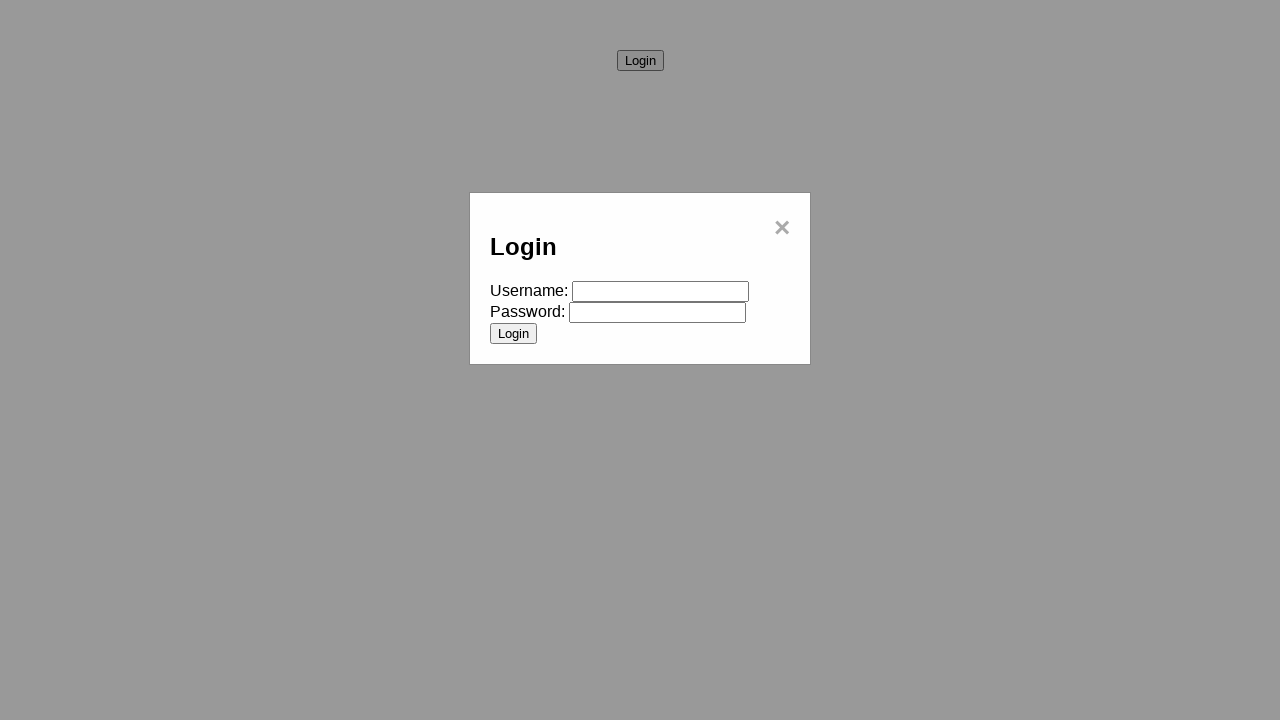

Modal became visible
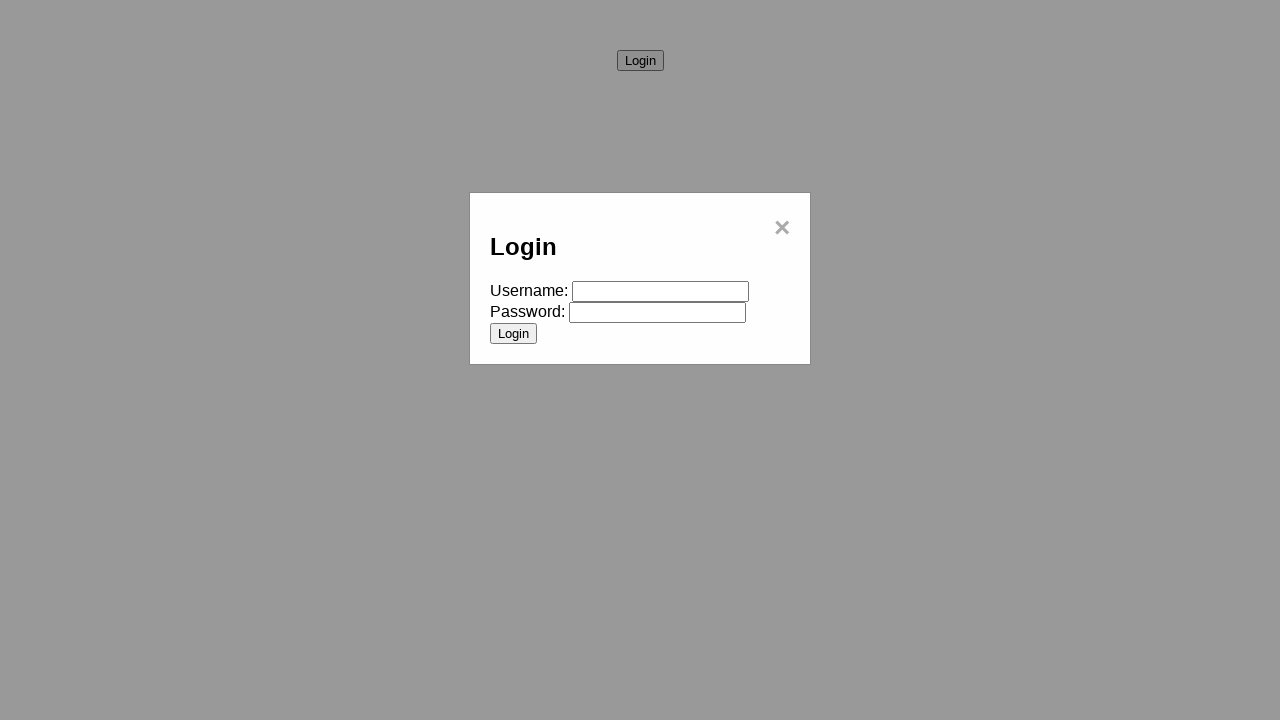

Filled username field with 'testuser' on #username
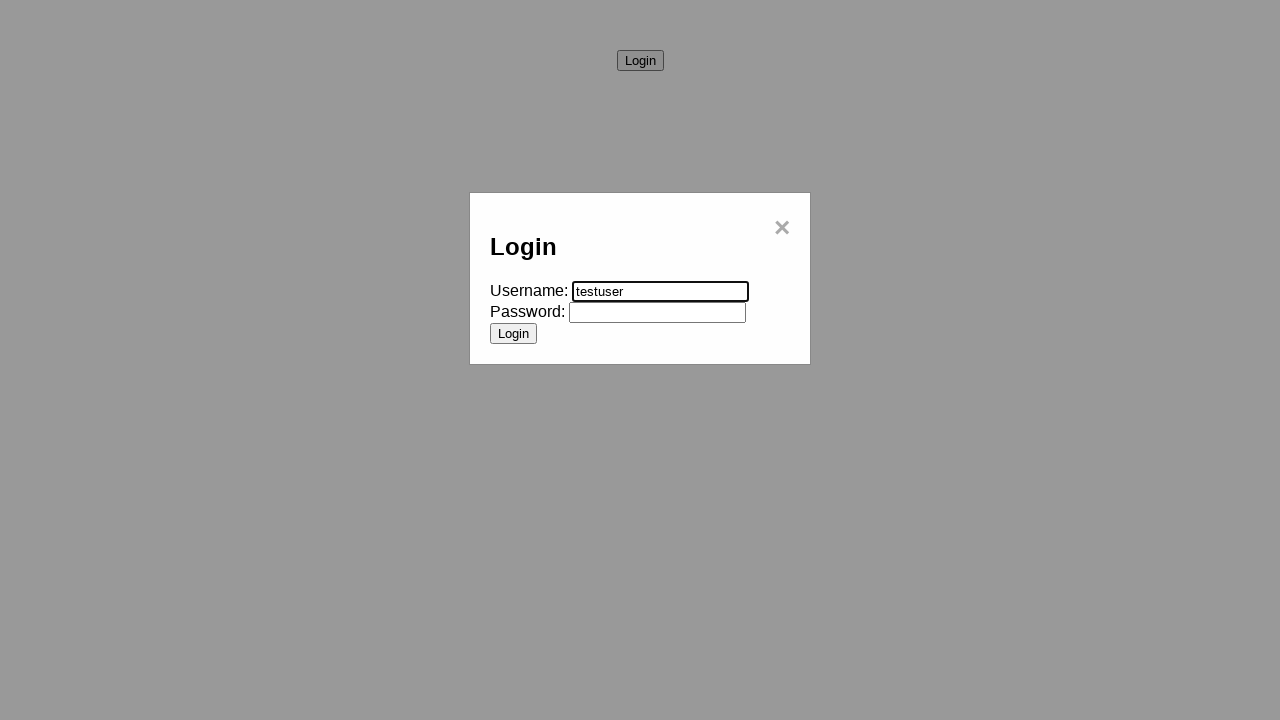

Filled password field with 'password123' on #password
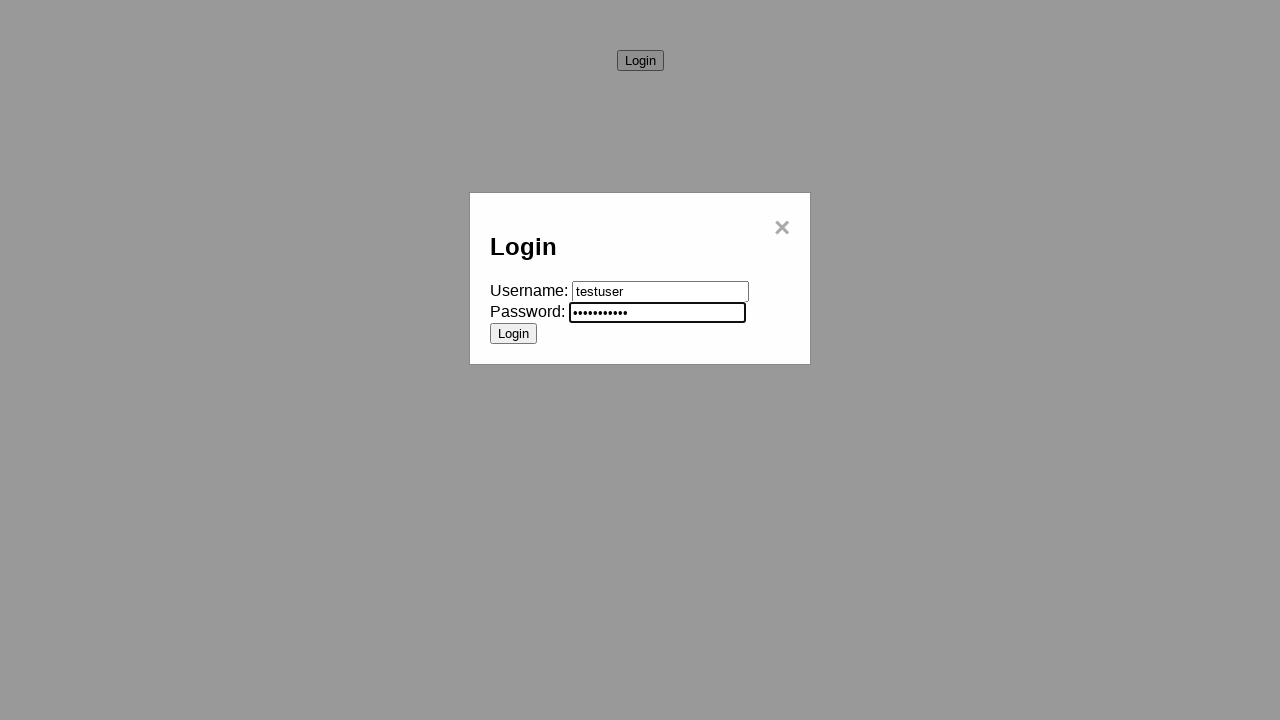

Clicked submit button to submit the form at (514, 333) on #loginForm button[type='submit']
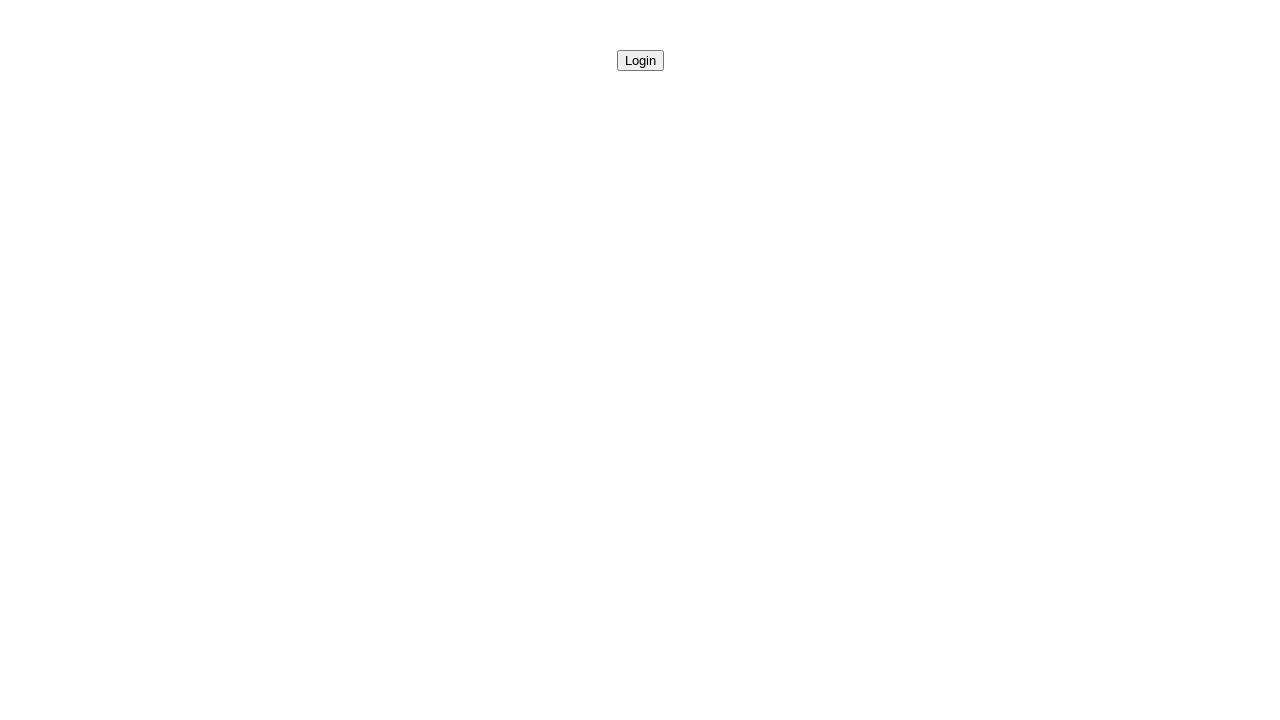

Modal closed after successful form submission
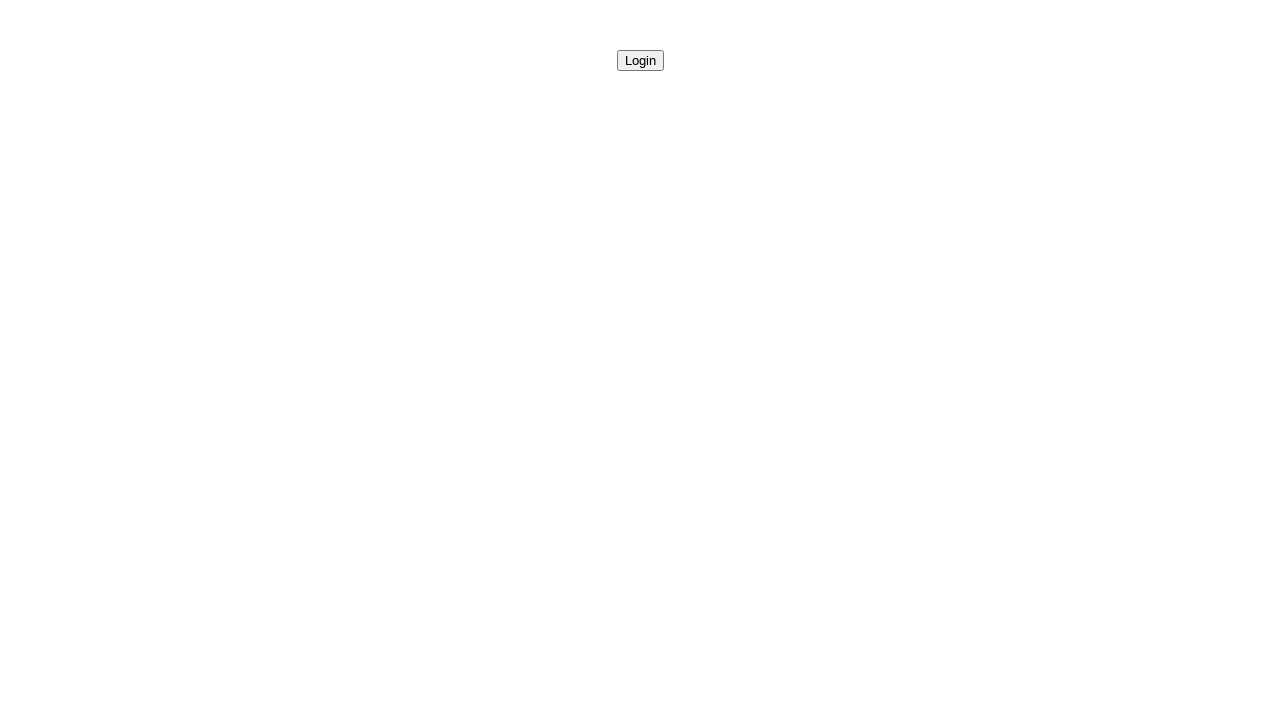

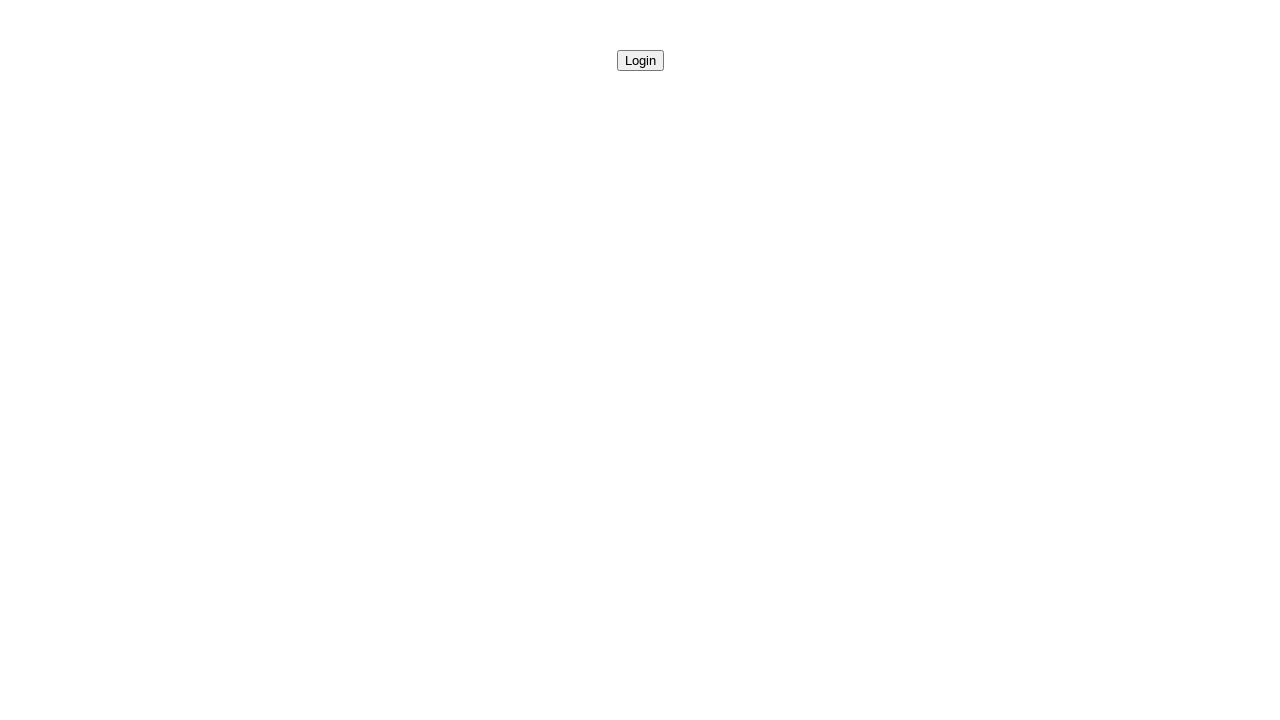